Tests an explicit wait scenario by waiting for a price element to show '100', then clicking a book button, calculating a mathematical result based on a displayed value, entering the answer, and submitting the form.

Starting URL: http://suninjuly.github.io/explicit_wait2.html

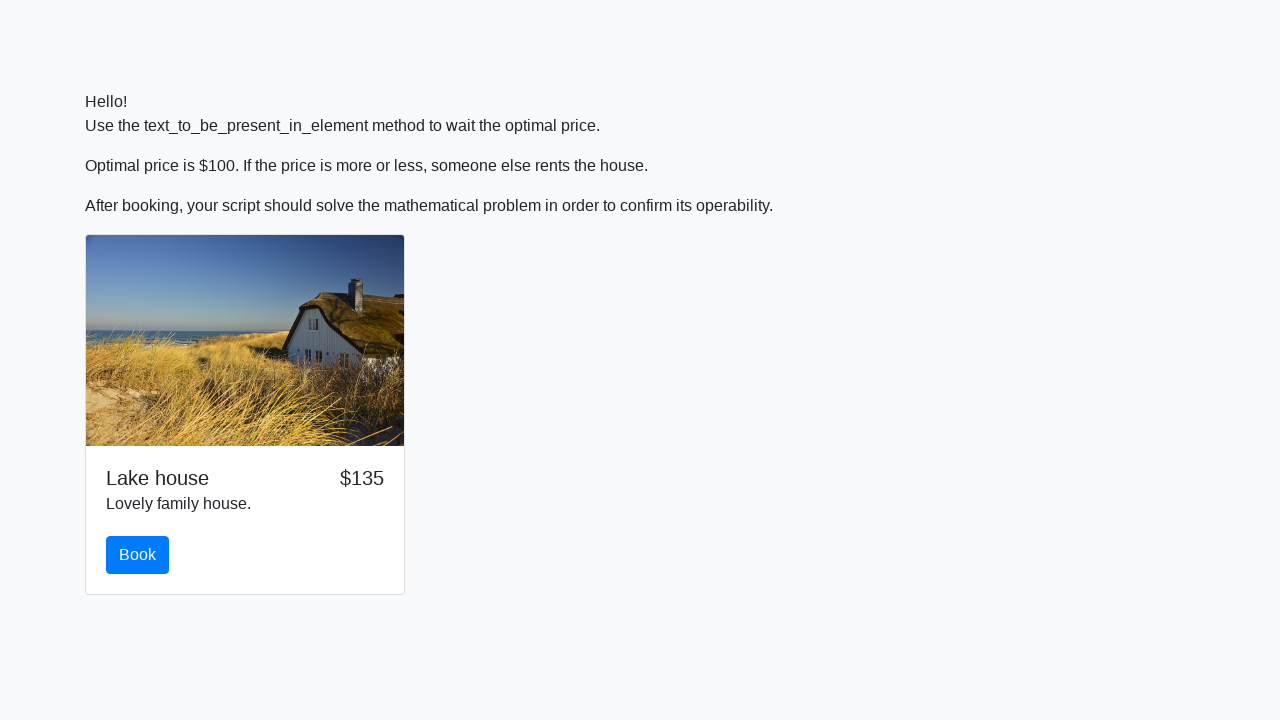

Waited for price element to display '100'
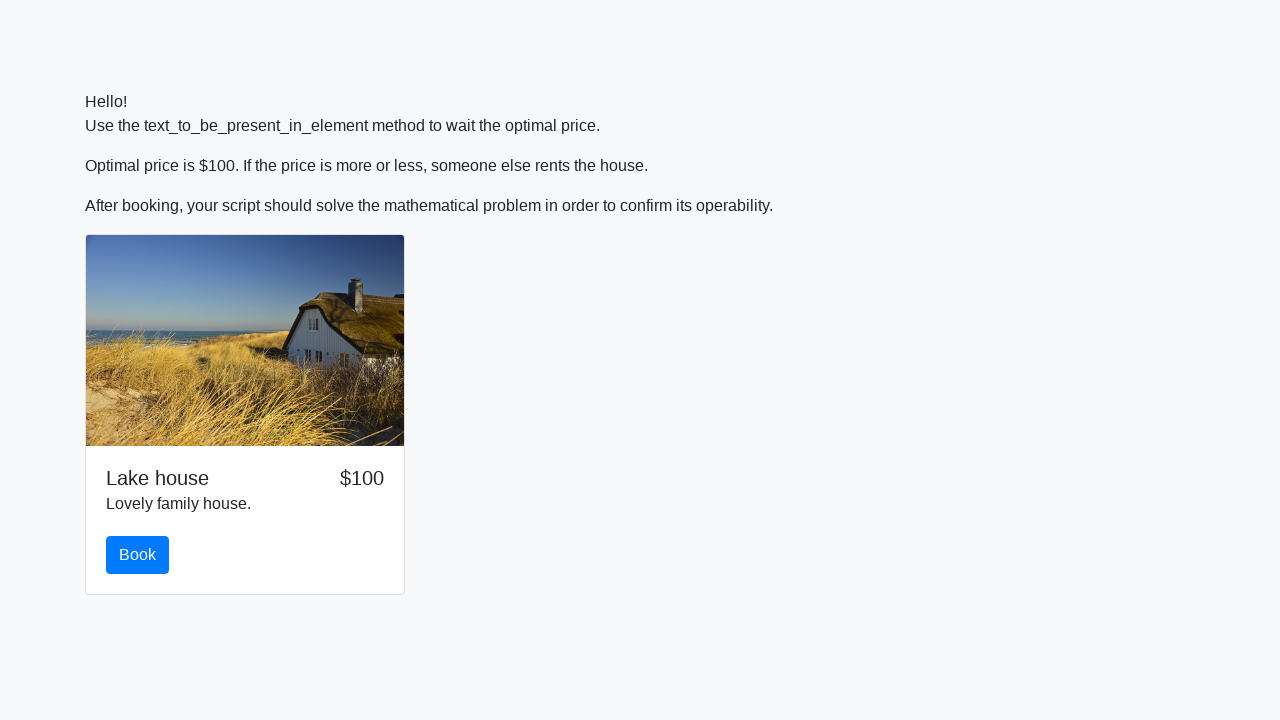

Clicked the book button at (138, 555) on #book
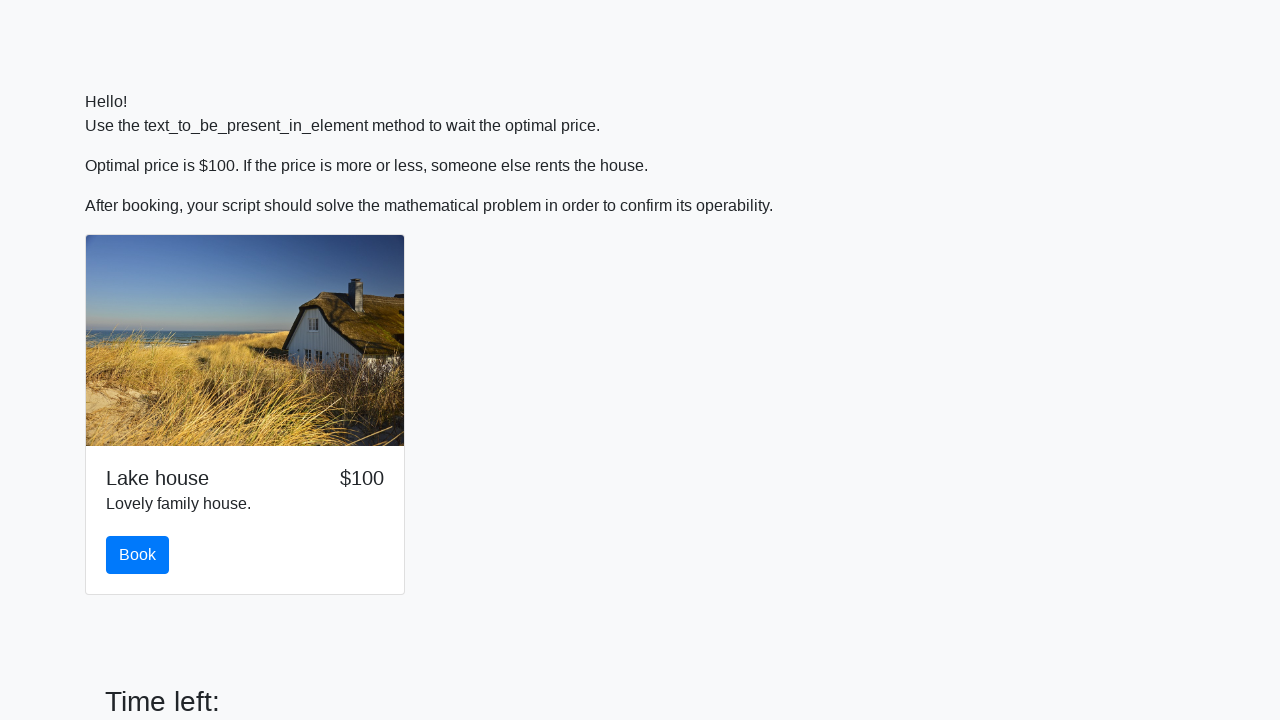

Retrieved input value: 169
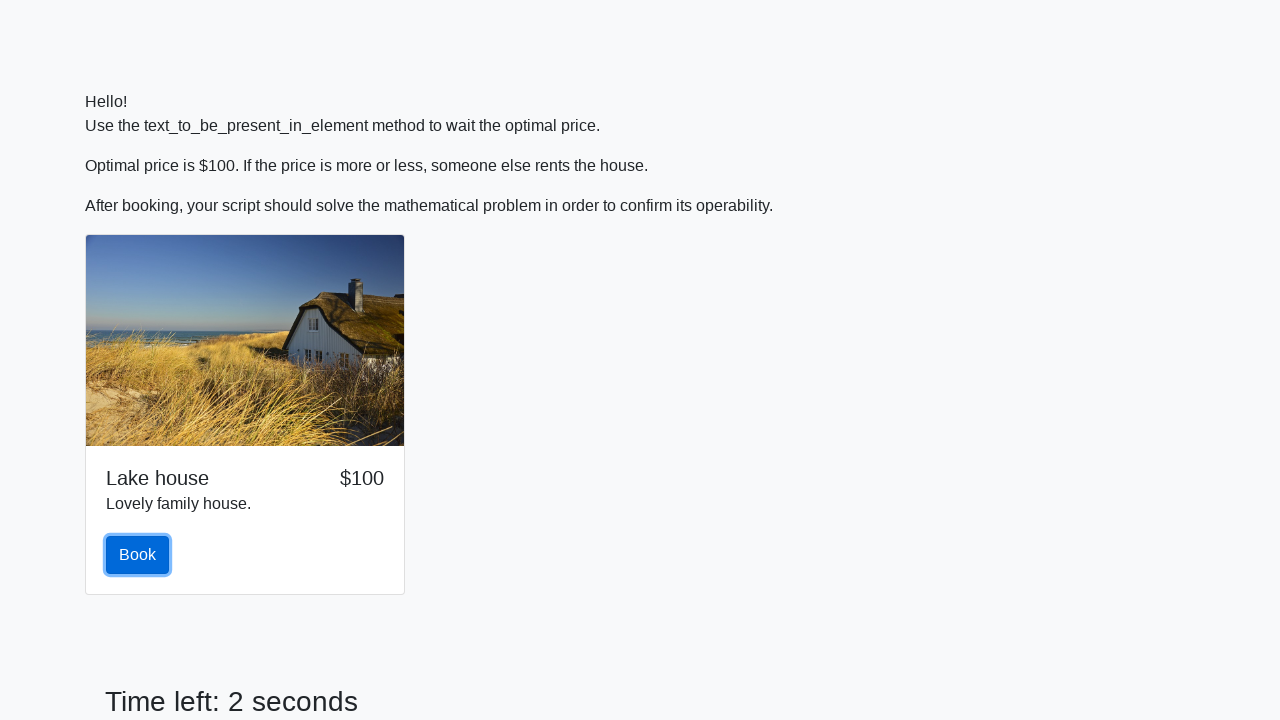

Calculated mathematical result: 1.9774085963100165
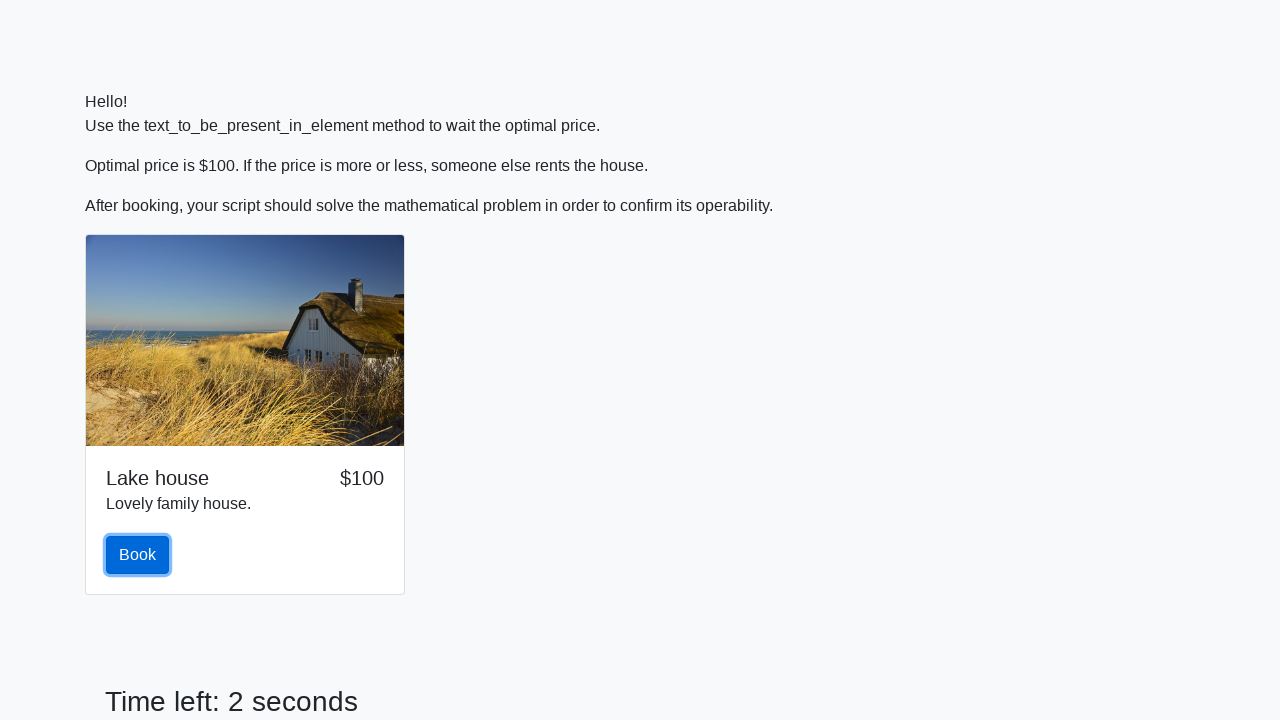

Entered calculated answer into form field on #answer
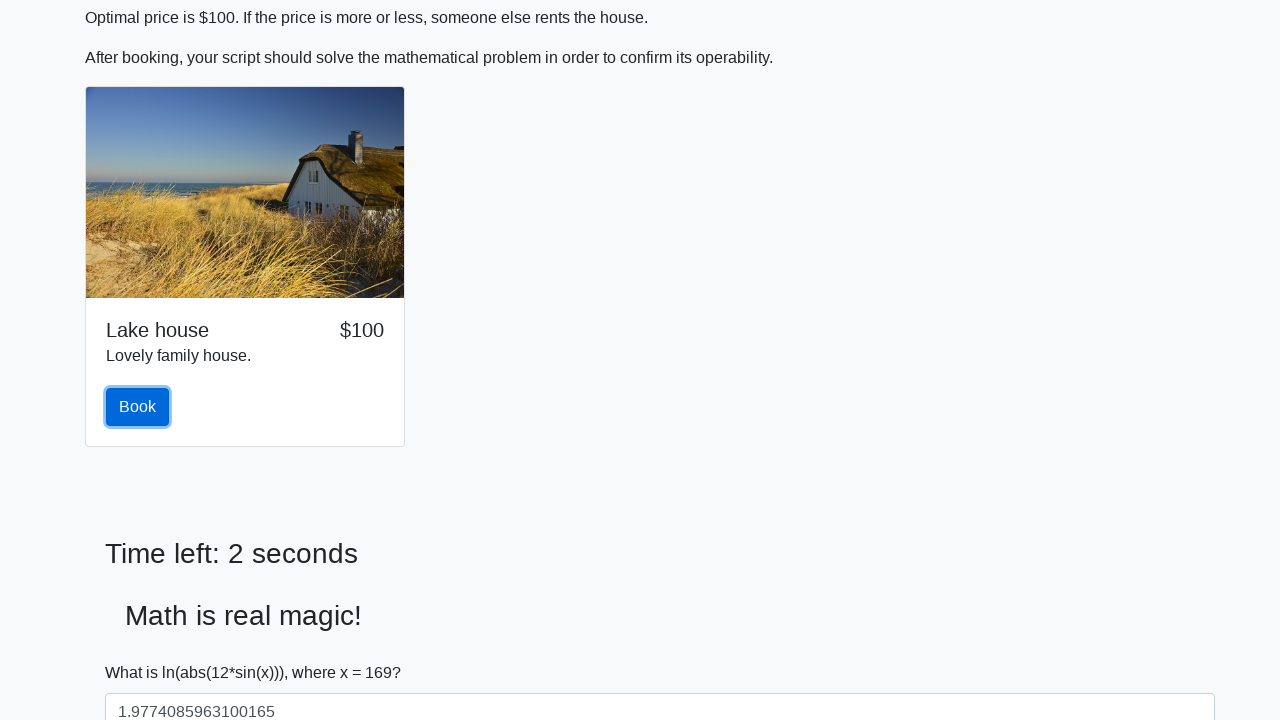

Clicked the solve/submit button at (143, 651) on #solve
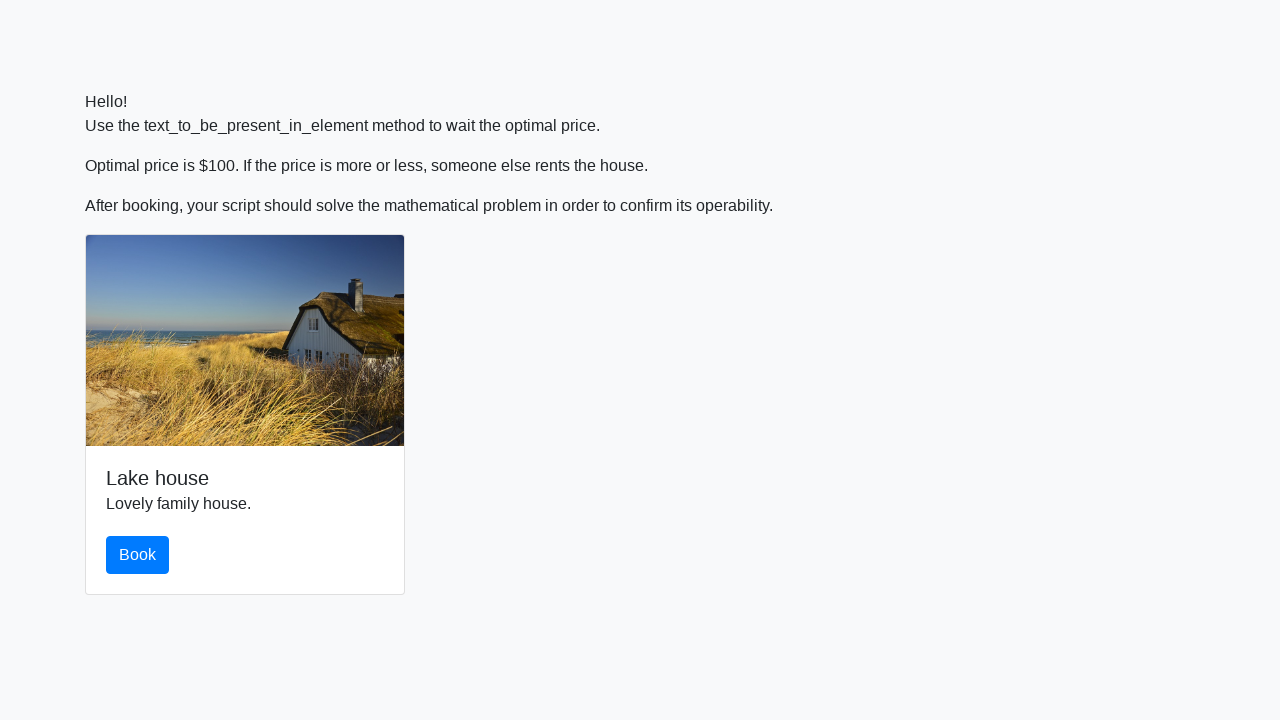

Waited for form submission to process
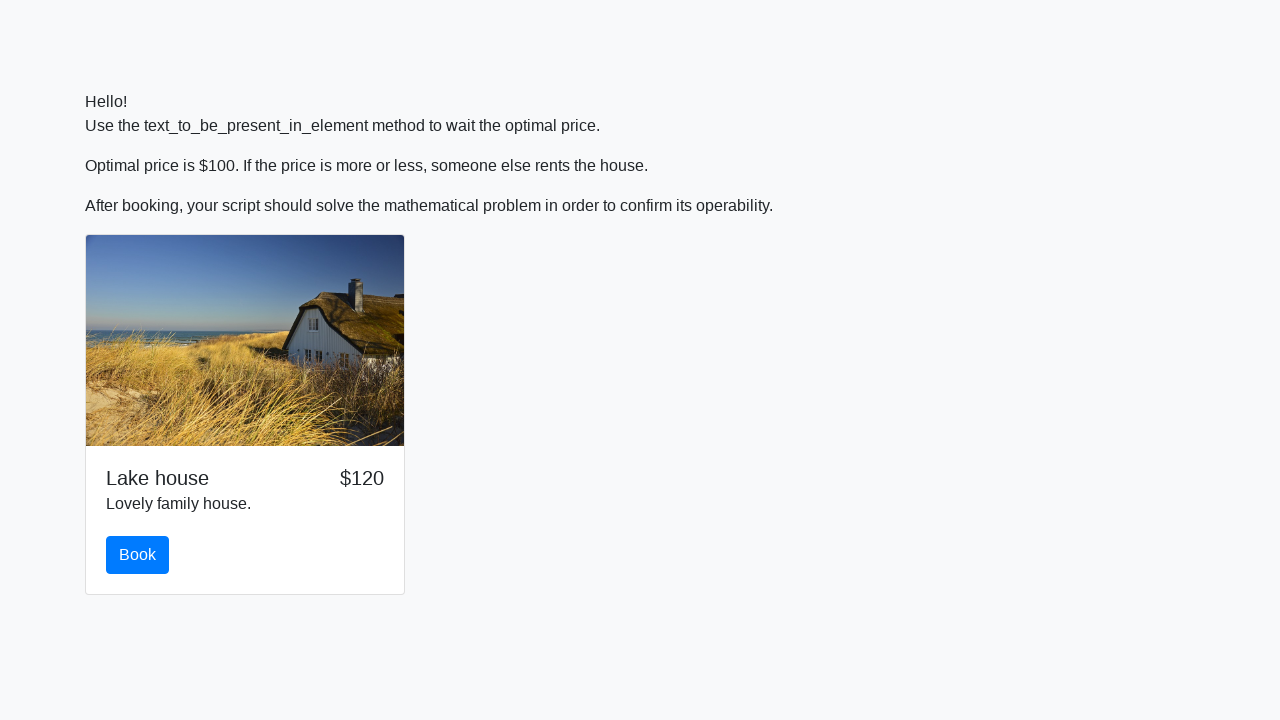

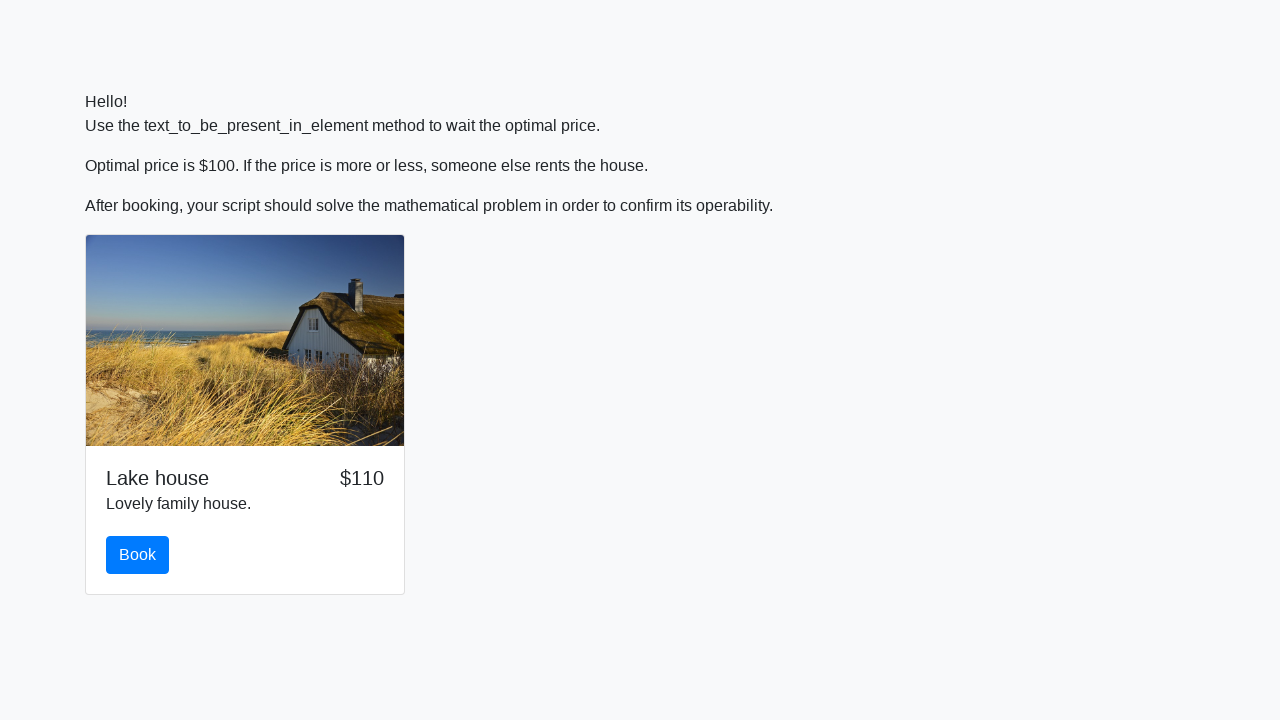